Tests a complete flight booking flow on BlazeDemo including selecting departure/arrival cities, choosing a flight, and filling out purchase information

Starting URL: https://blazedemo.com/

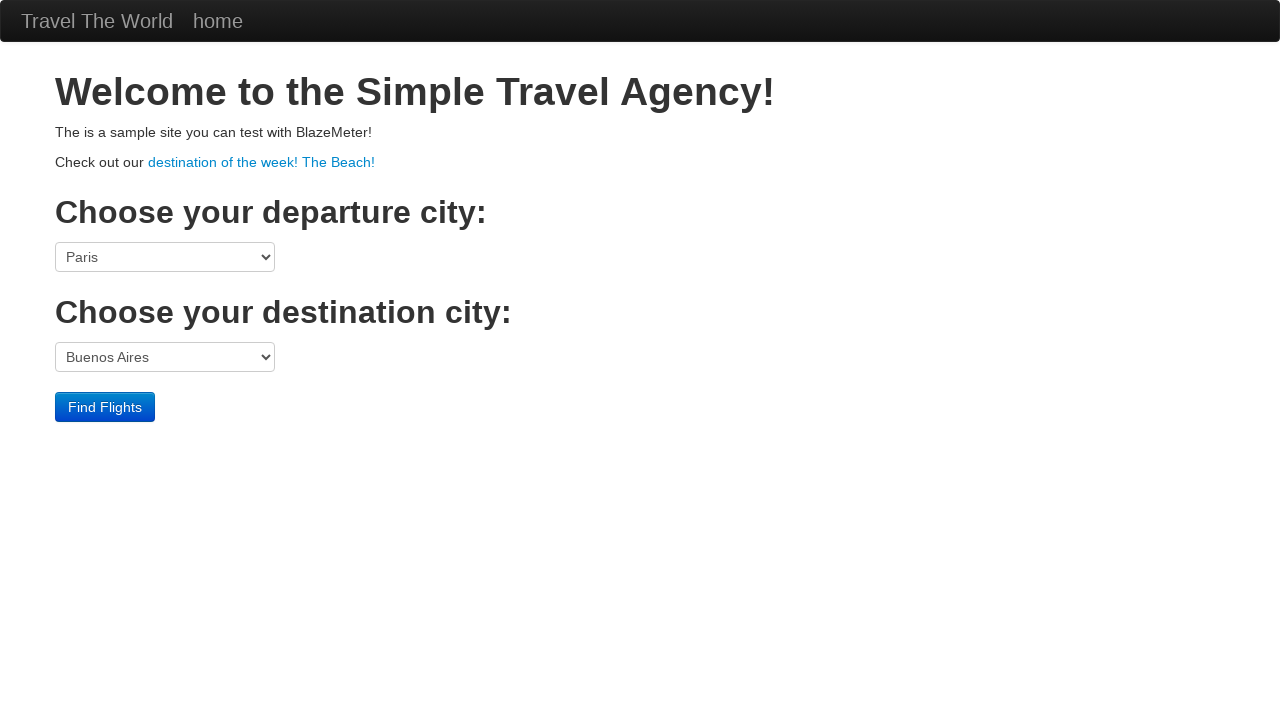

Clicked departure city dropdown at (165, 257) on select[name='fromPort']
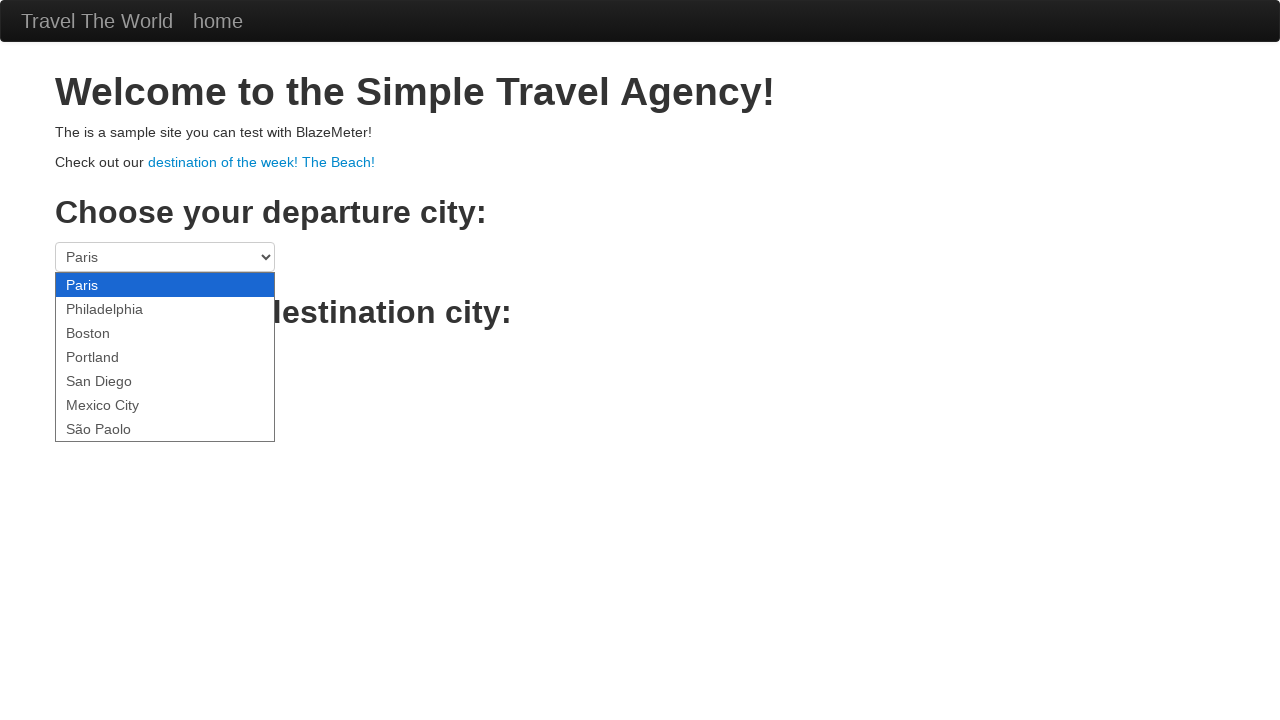

Selected São Paolo as departure city on select[name='fromPort']
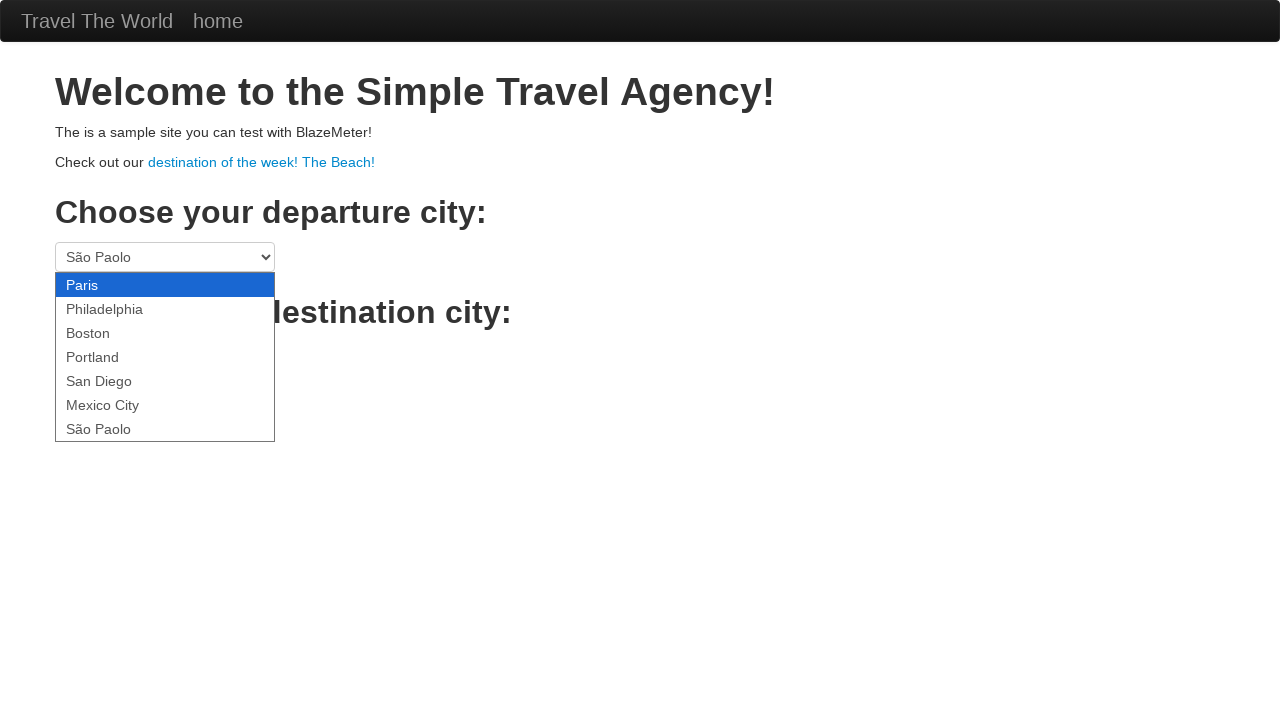

Clicked destination city dropdown at (165, 357) on select[name='toPort']
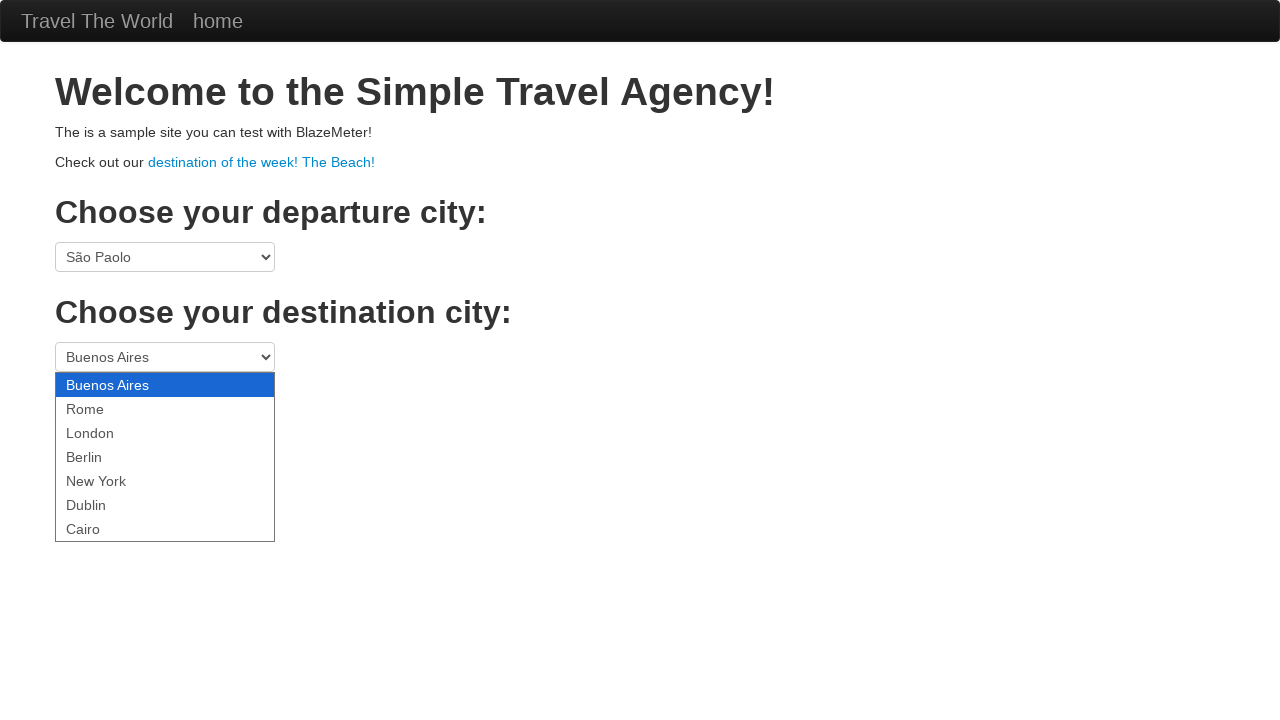

Selected New York as destination city on select[name='toPort']
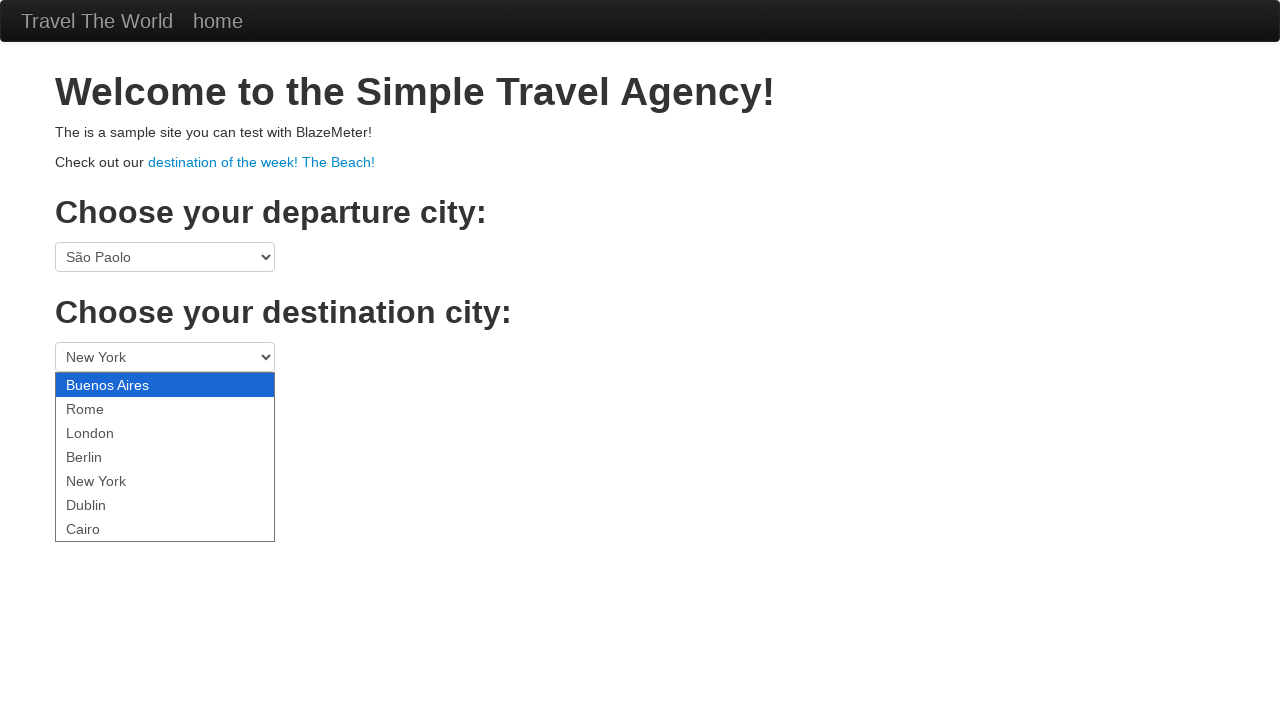

Submitted flight search at (105, 407) on .btn-primary
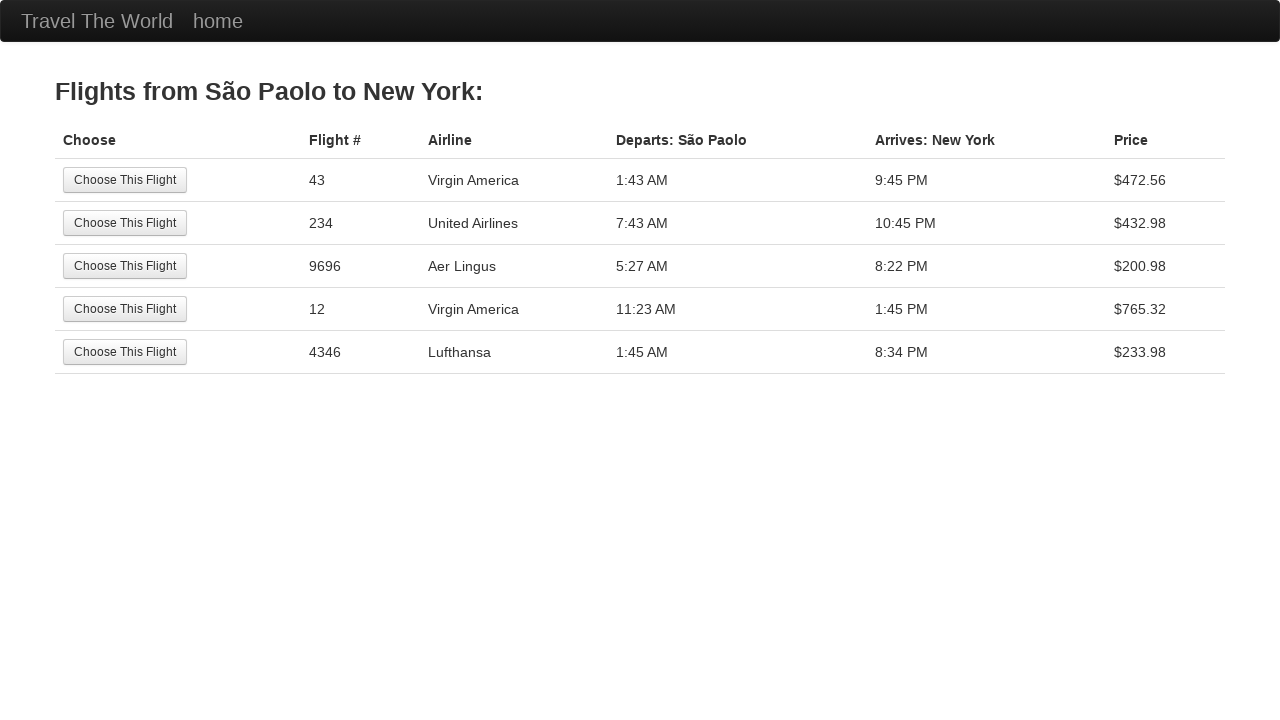

Flight results loaded
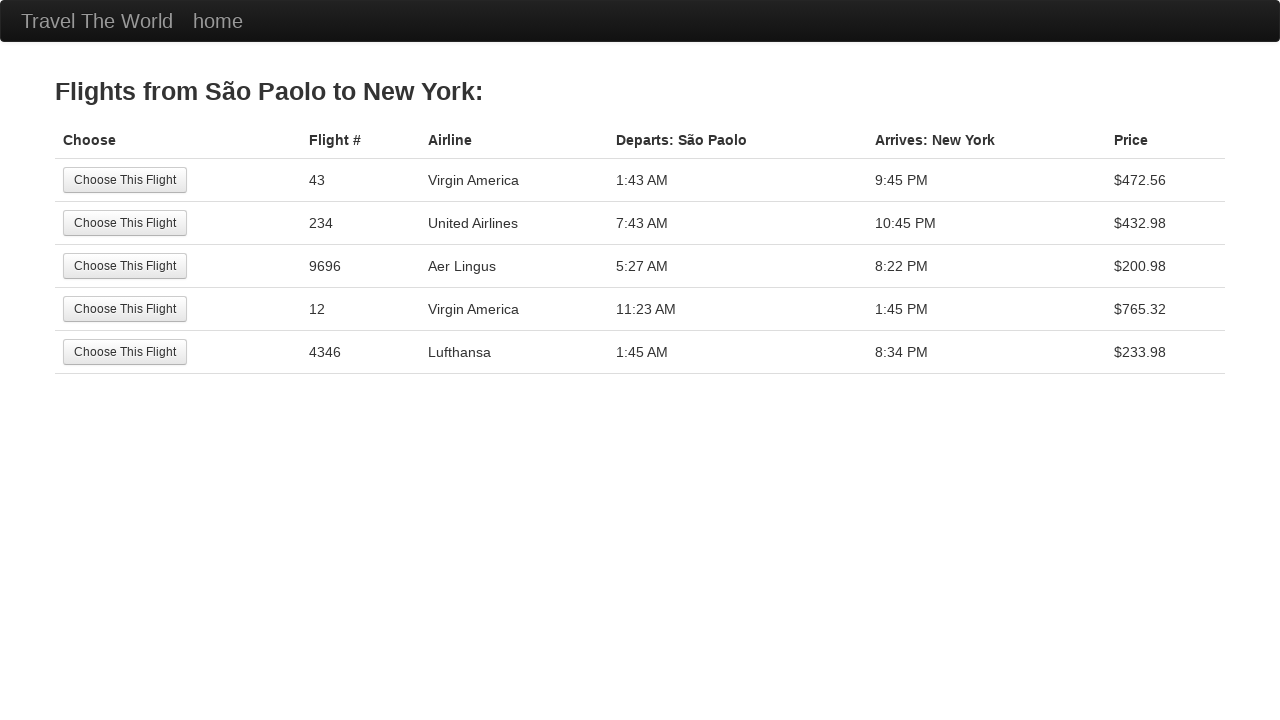

Selected second flight option at (125, 223) on tr:nth-child(2) .btn
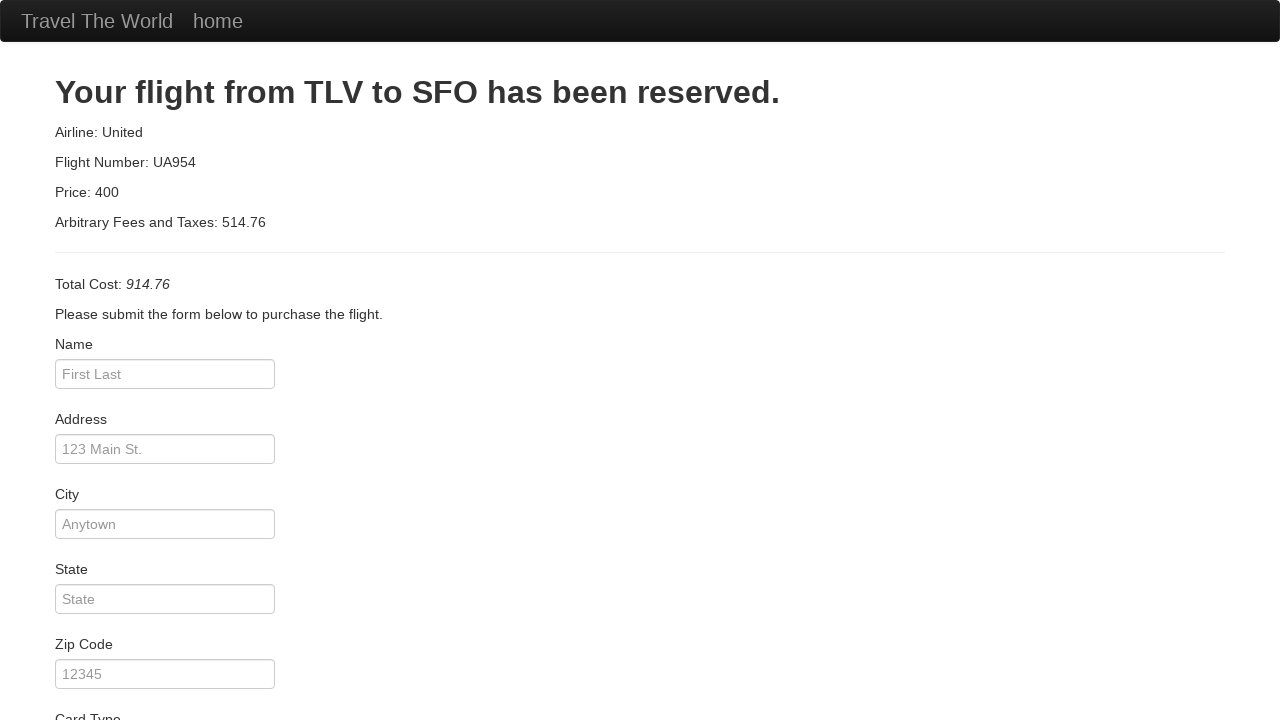

Clicked passenger name field at (165, 374) on #inputName
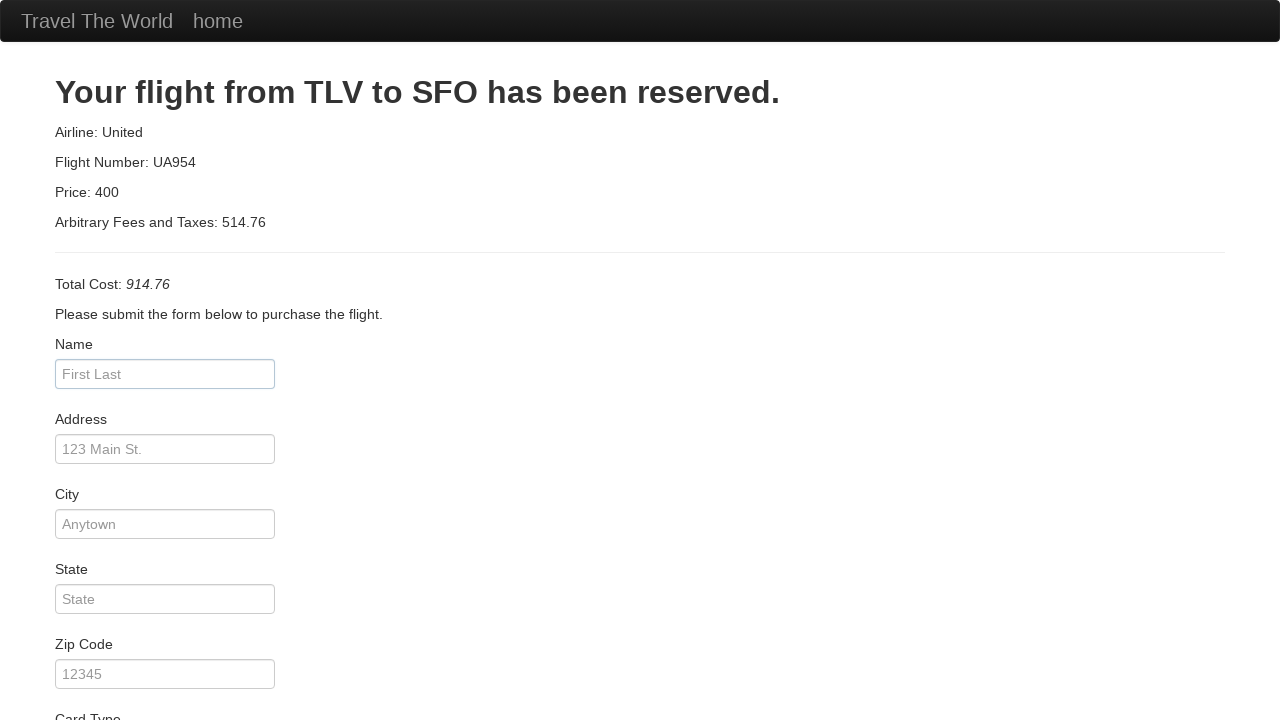

Filled passenger name as 'Thiago S. Brasil' on #inputName
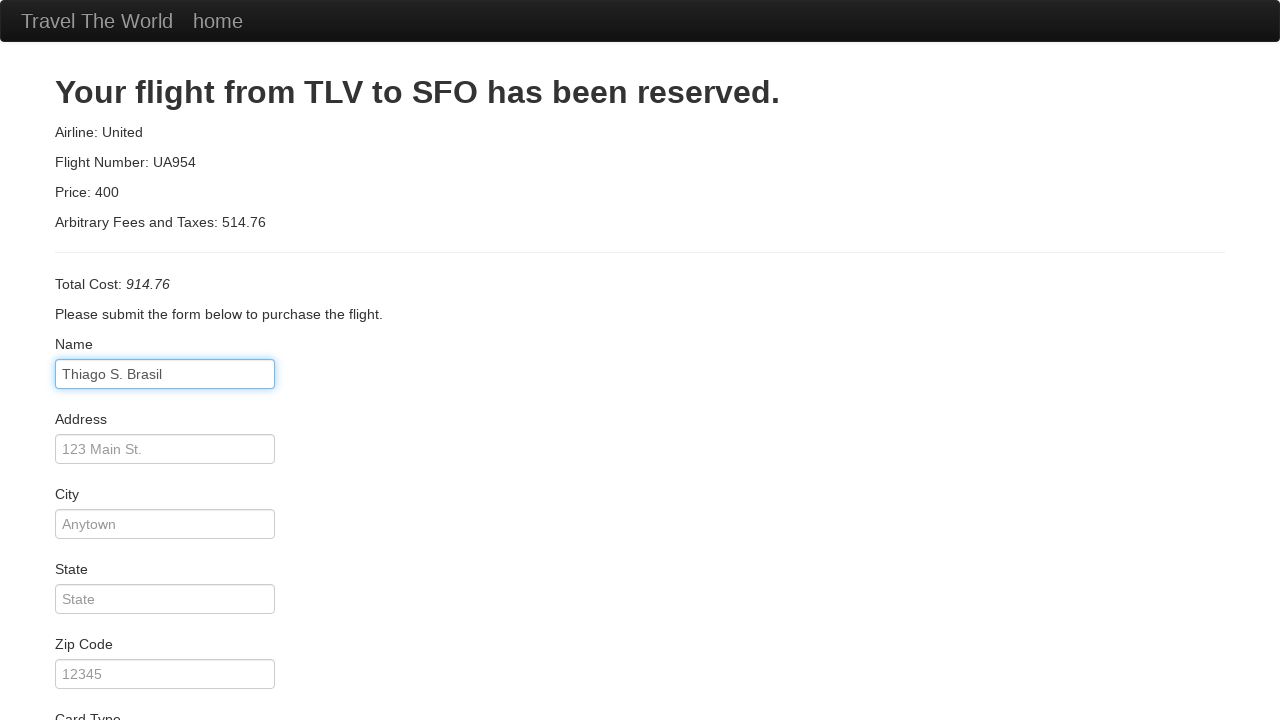

Filled address as 'Rua do Loureiro, 4' on #address
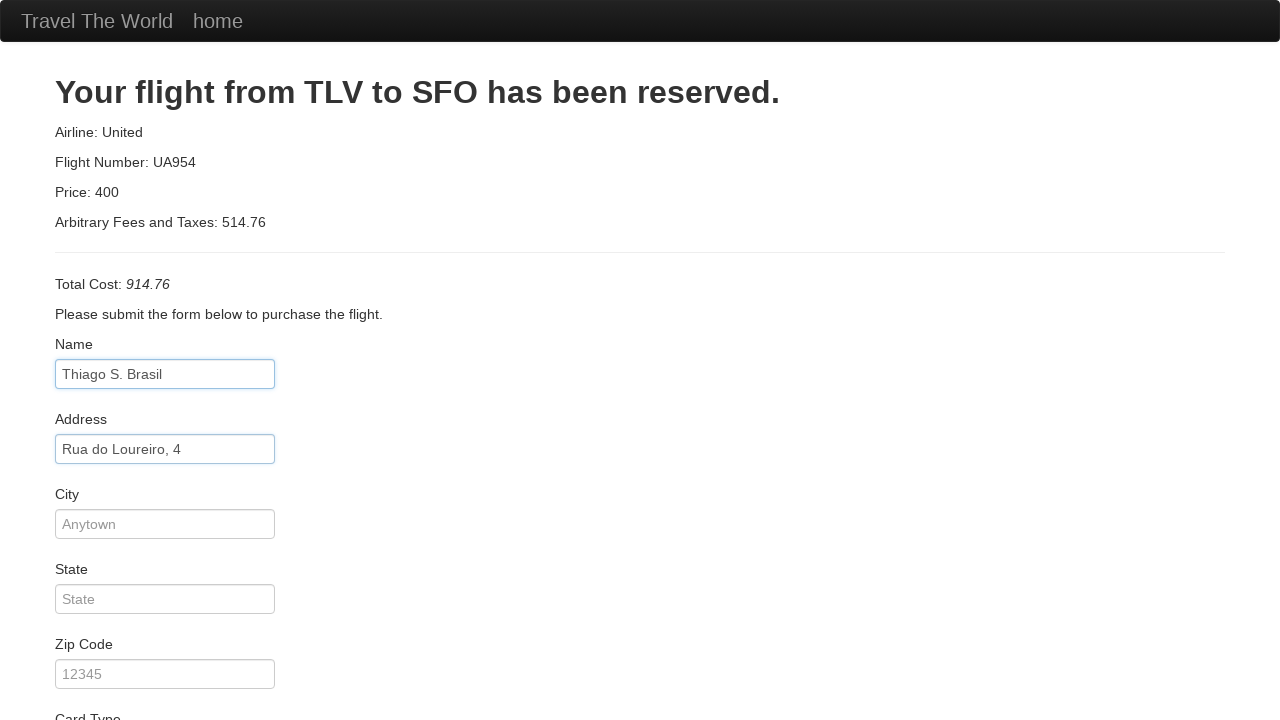

Clicked city field at (165, 524) on #city
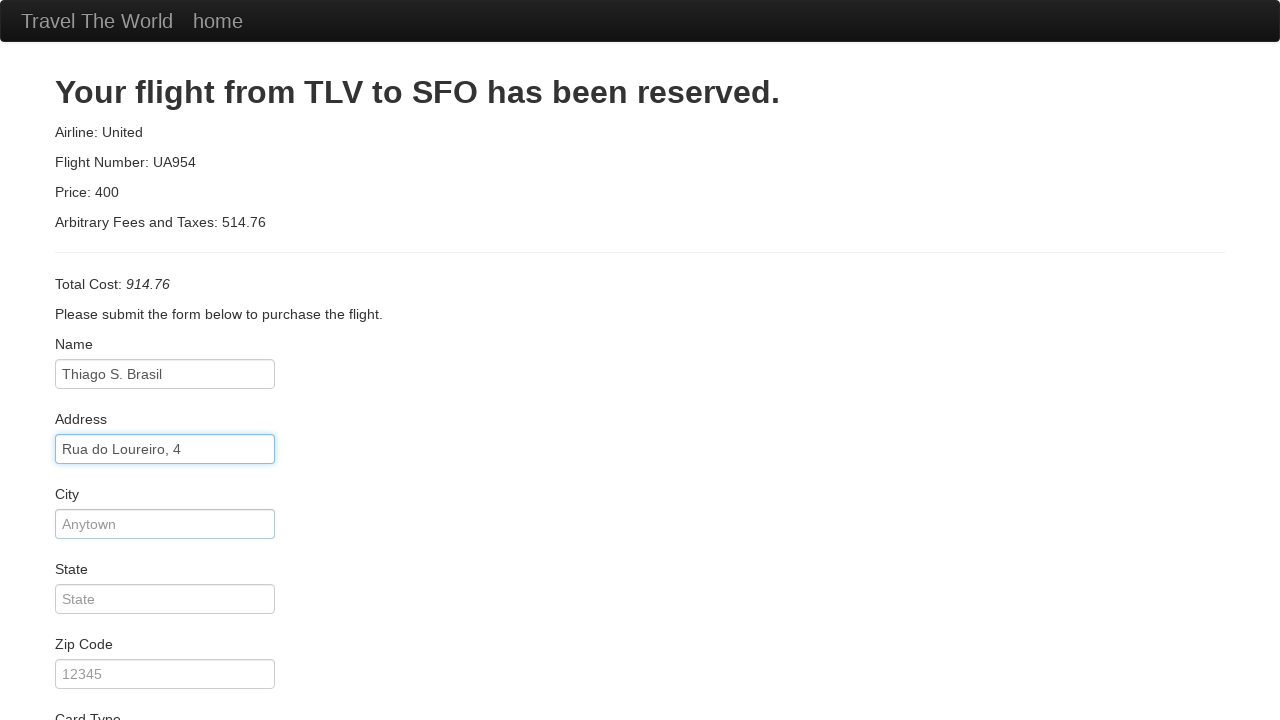

Filled city as 'Recife' on #city
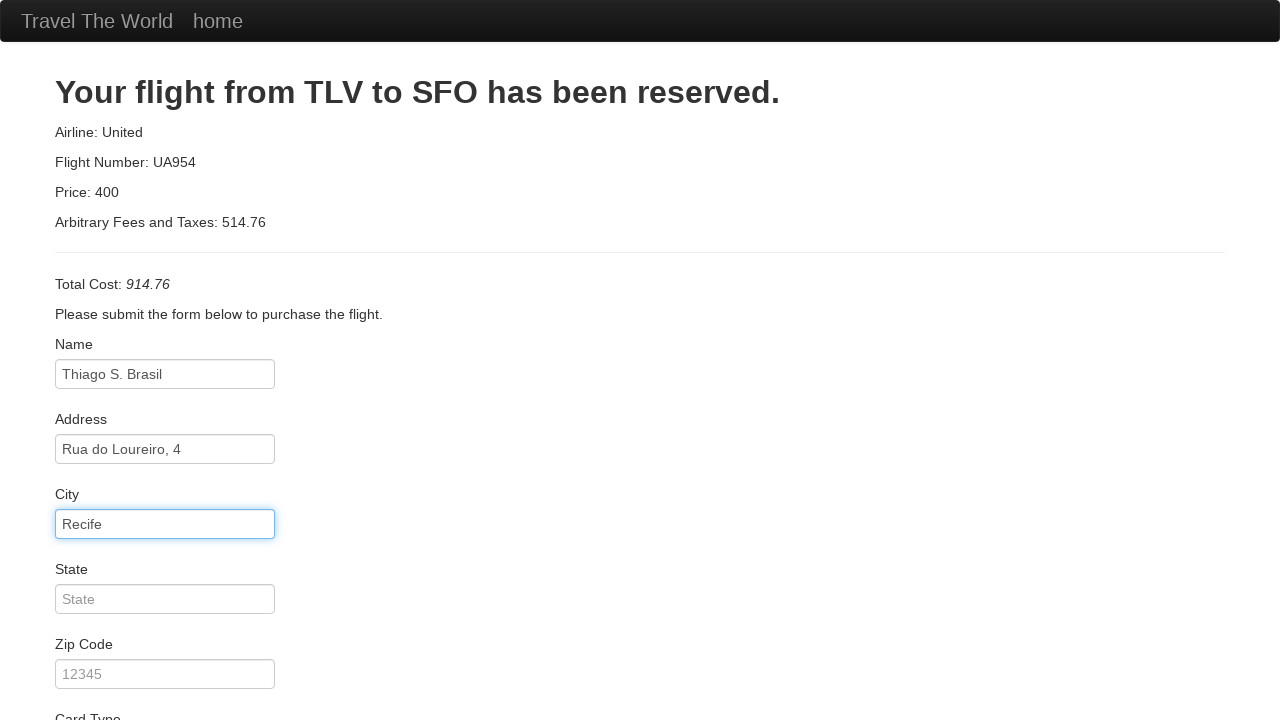

Clicked state field at (165, 599) on #state
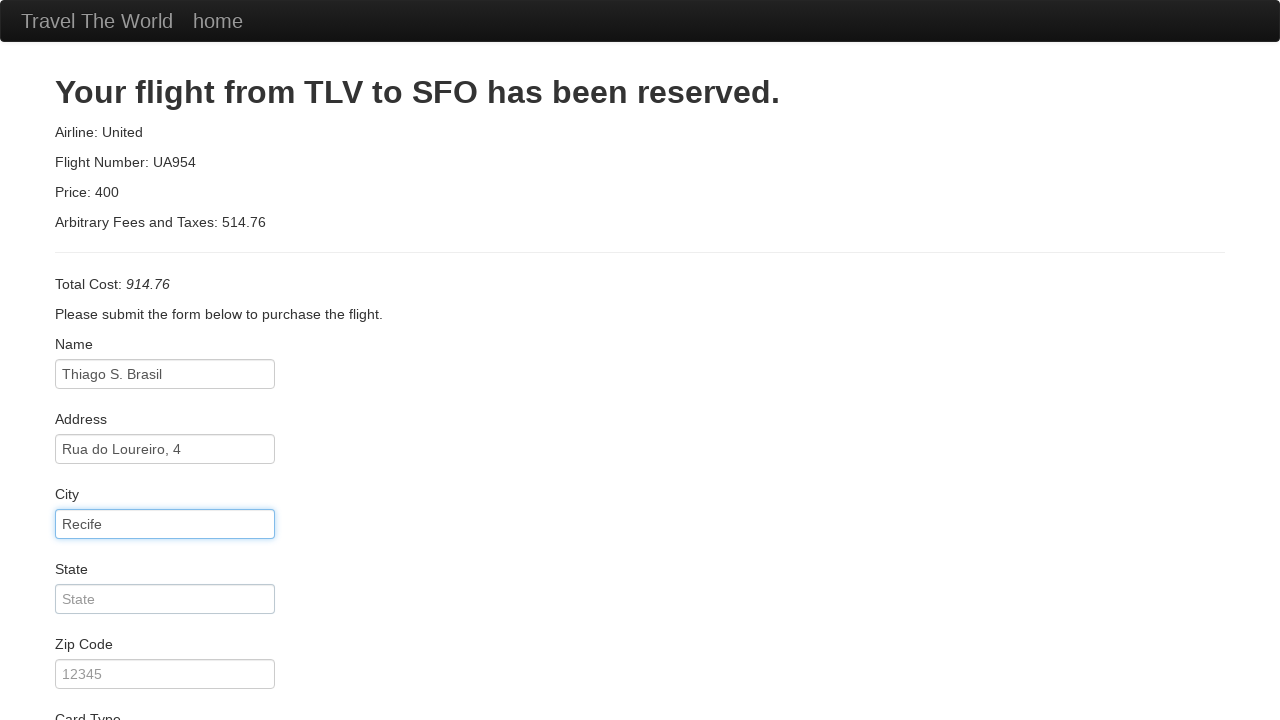

Filled state as 'Pernambuco' on #state
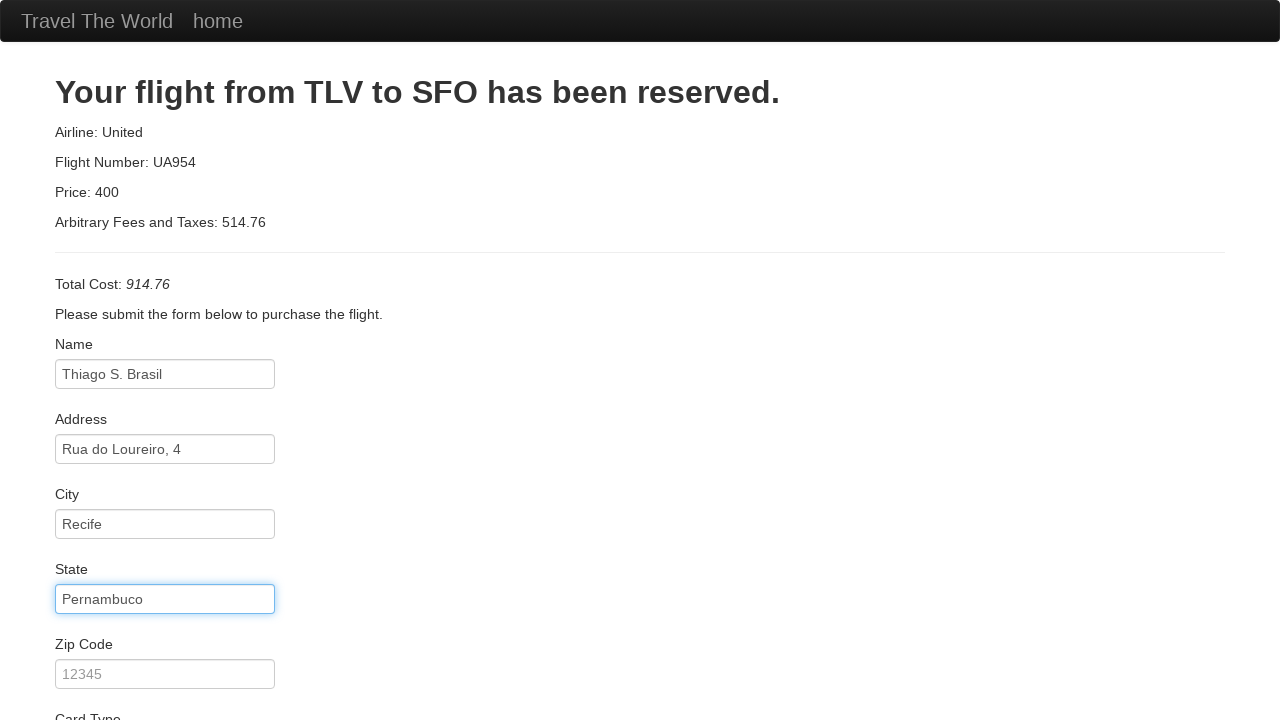

Clicked zip code field at (165, 674) on #zipCode
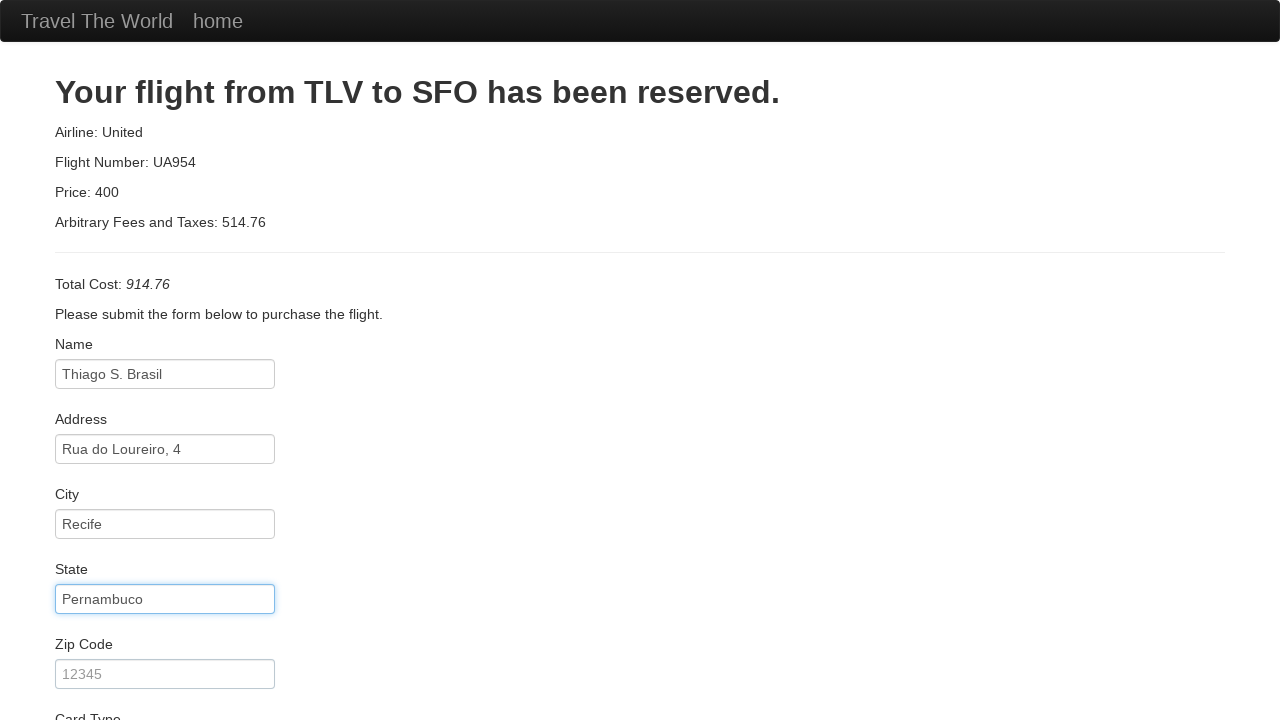

Filled zip code as '3810-187' on #zipCode
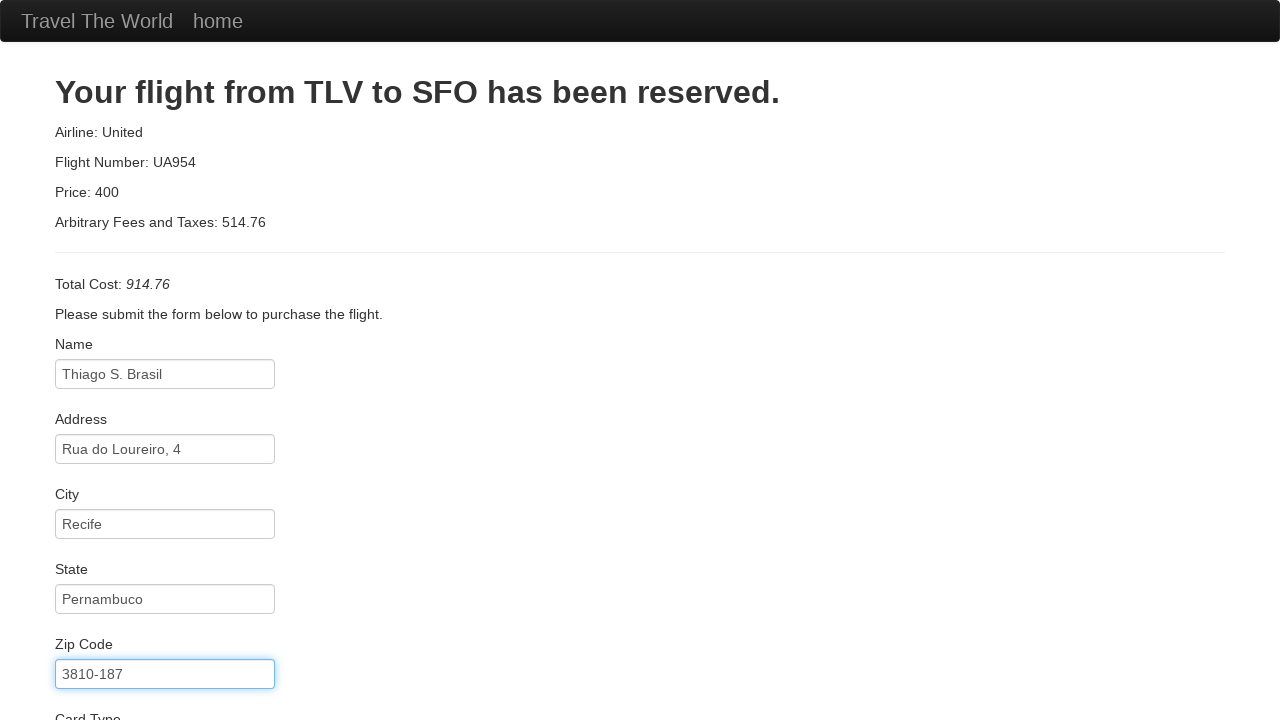

Clicked card type dropdown at (165, 360) on #cardType
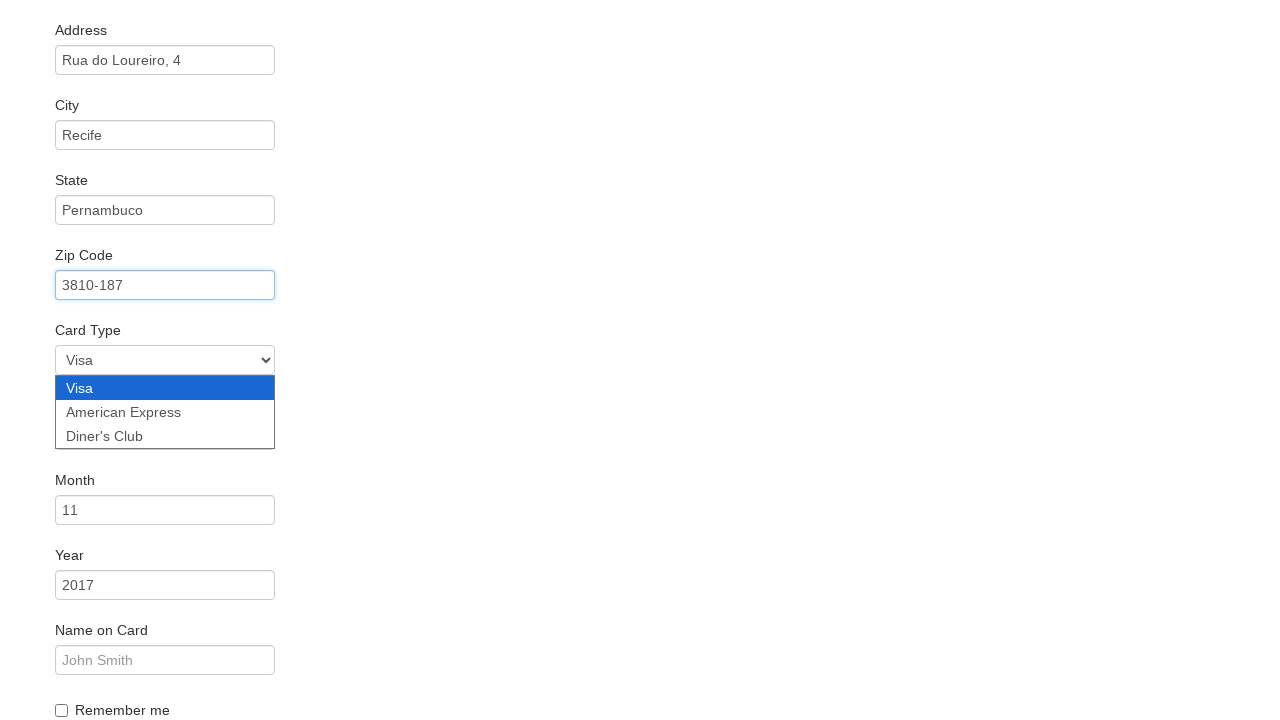

Selected American Express as card type on #cardType
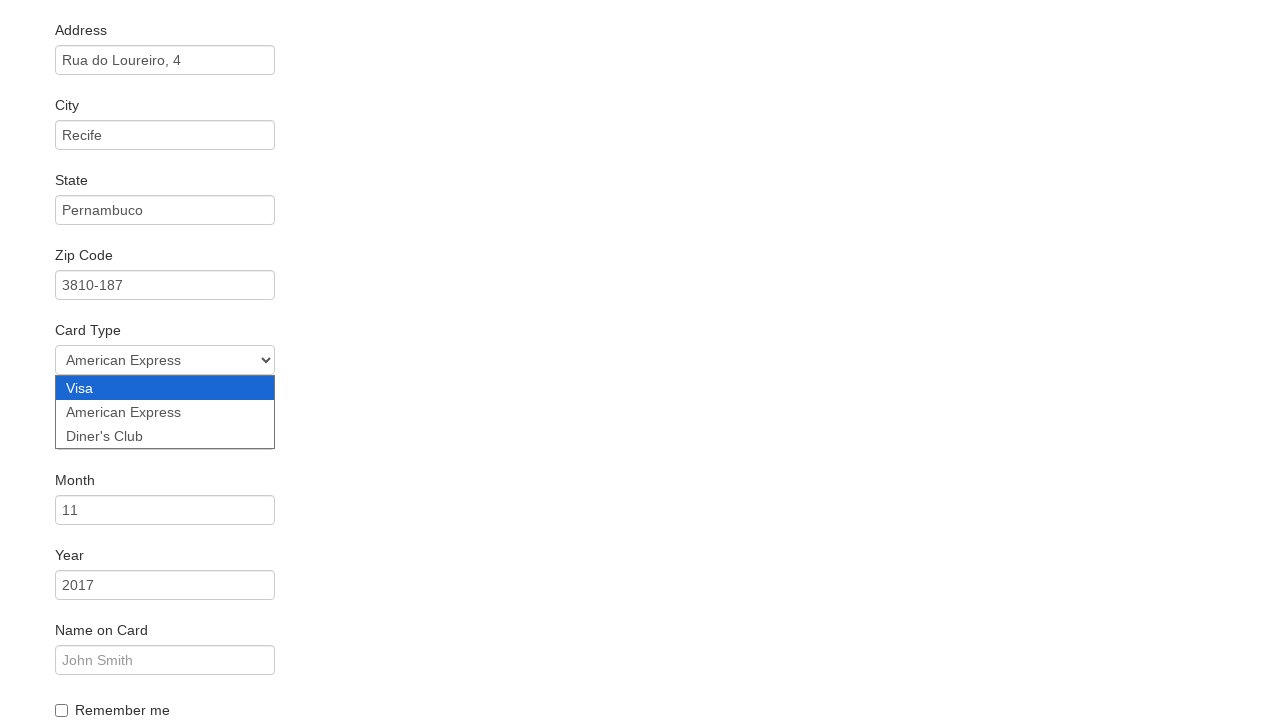

Clicked credit card number field at (165, 435) on #creditCardNumber
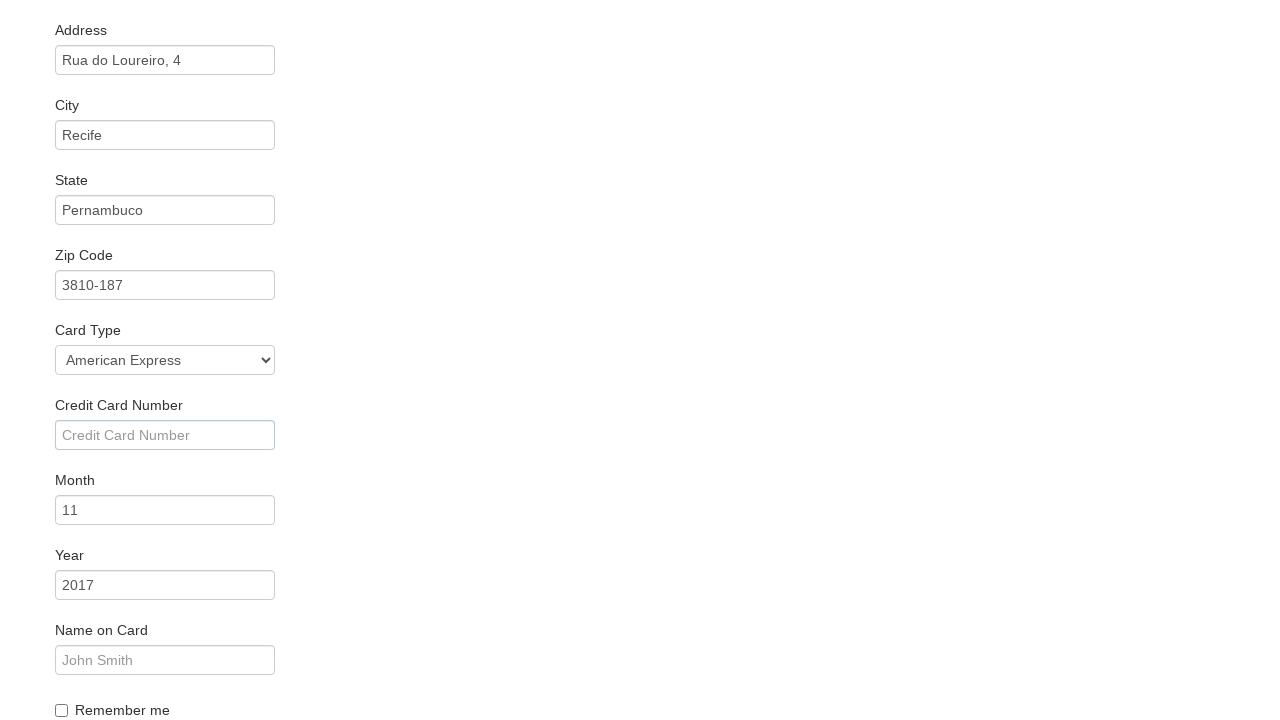

Filled credit card number on #creditCardNumber
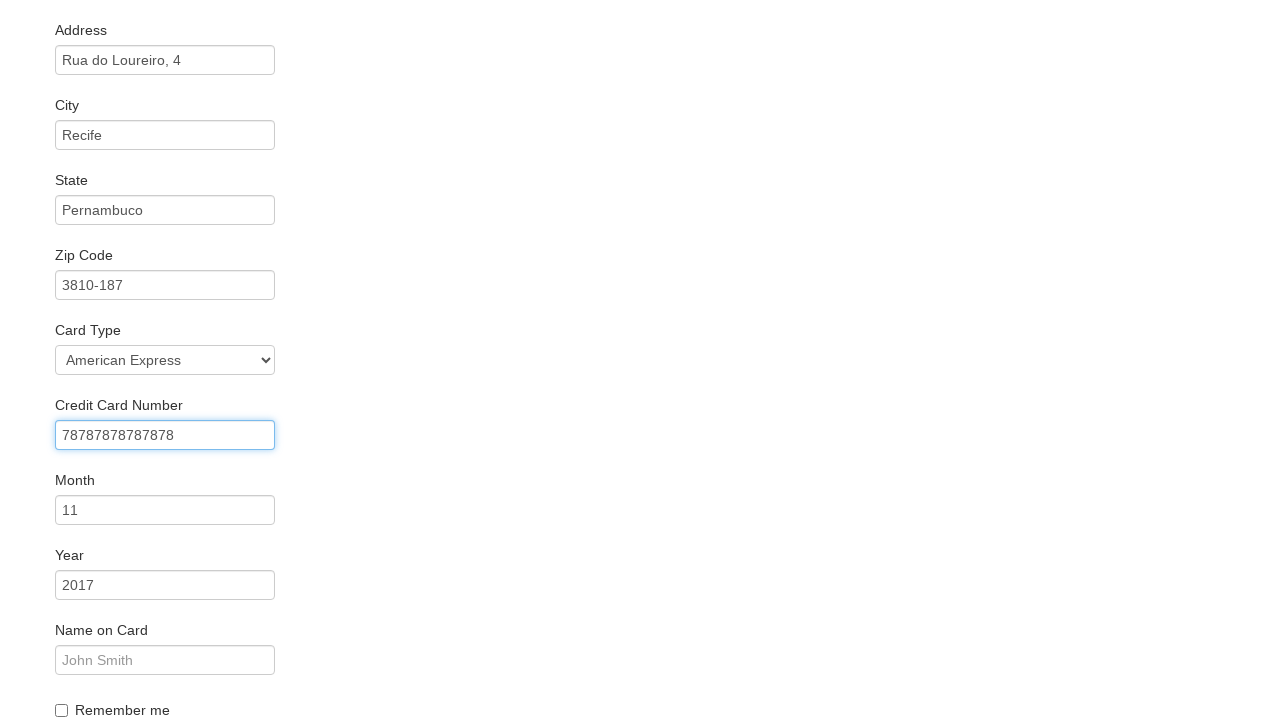

Clicked credit card month field at (165, 510) on #creditCardMonth
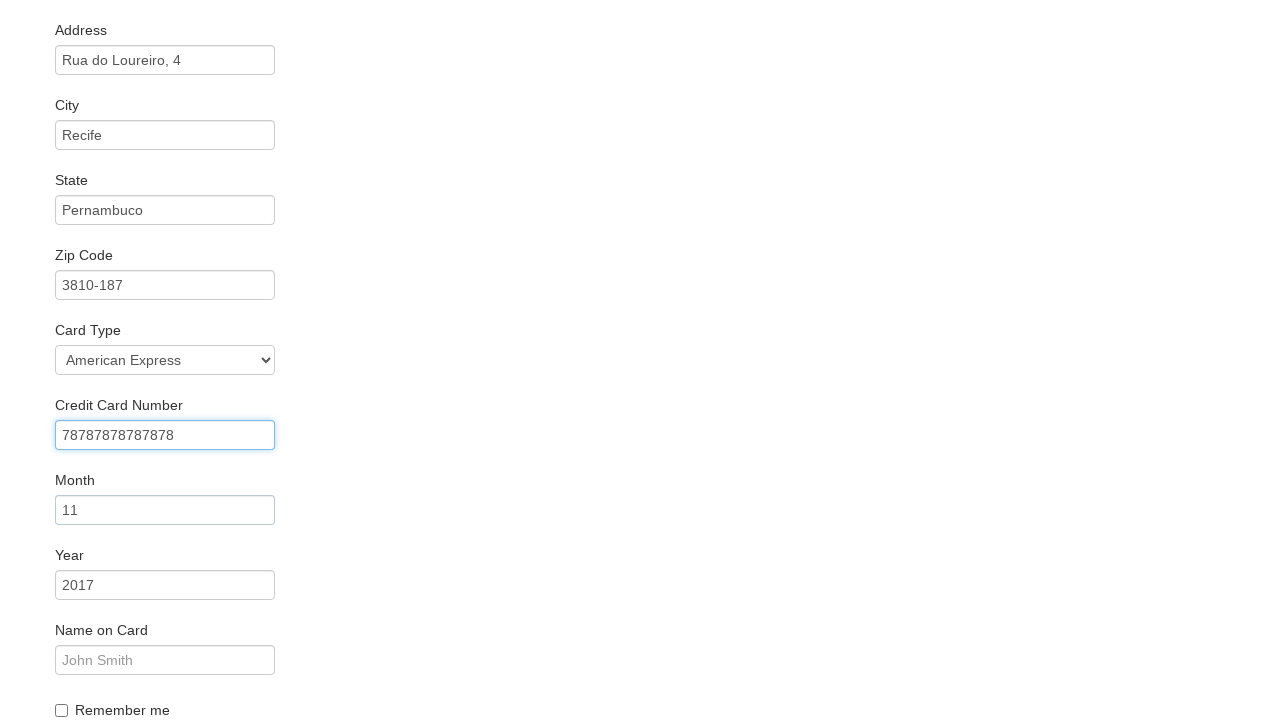

Filled credit card month as '02' on #creditCardMonth
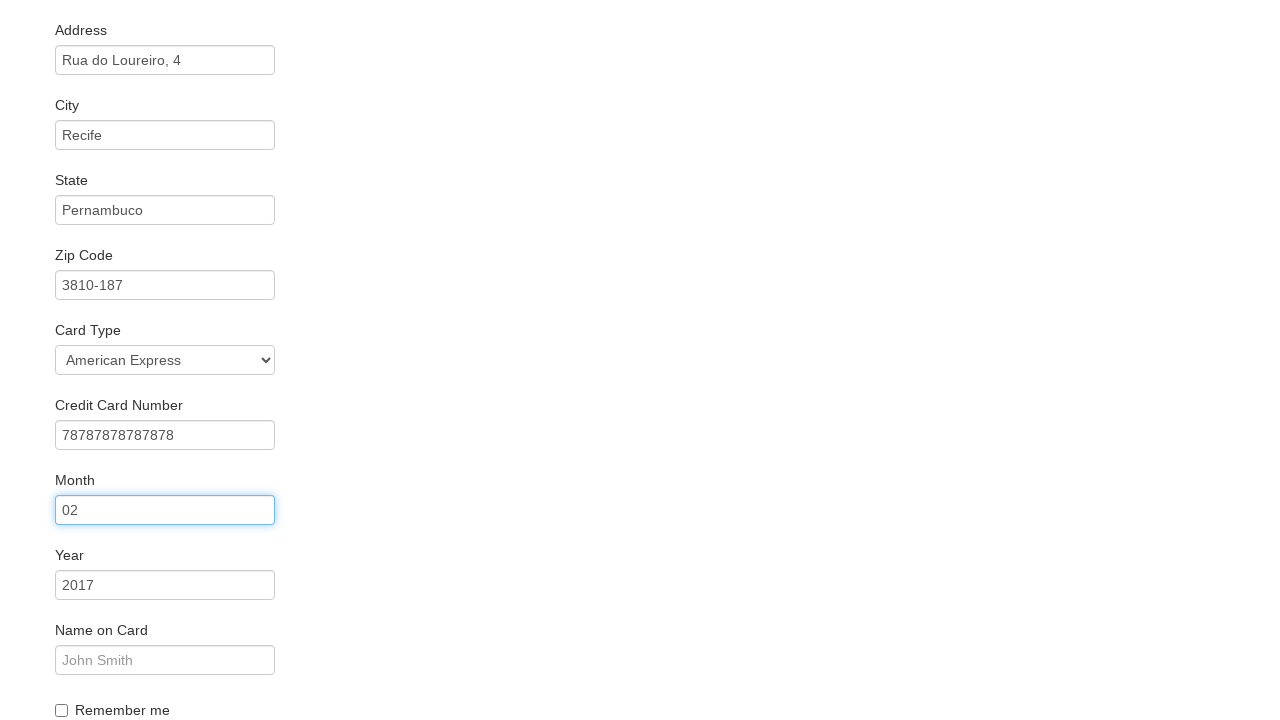

Clicked credit card year field at (165, 585) on #creditCardYear
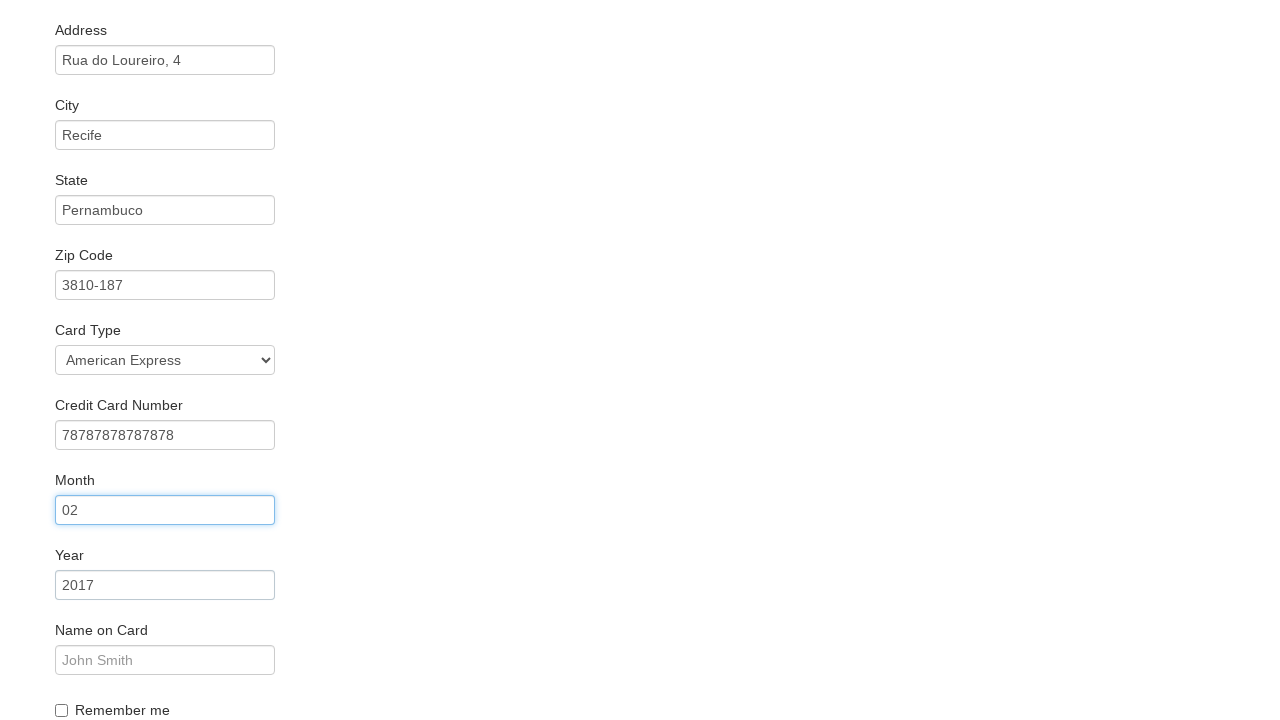

Filled credit card year as '2023' on #creditCardYear
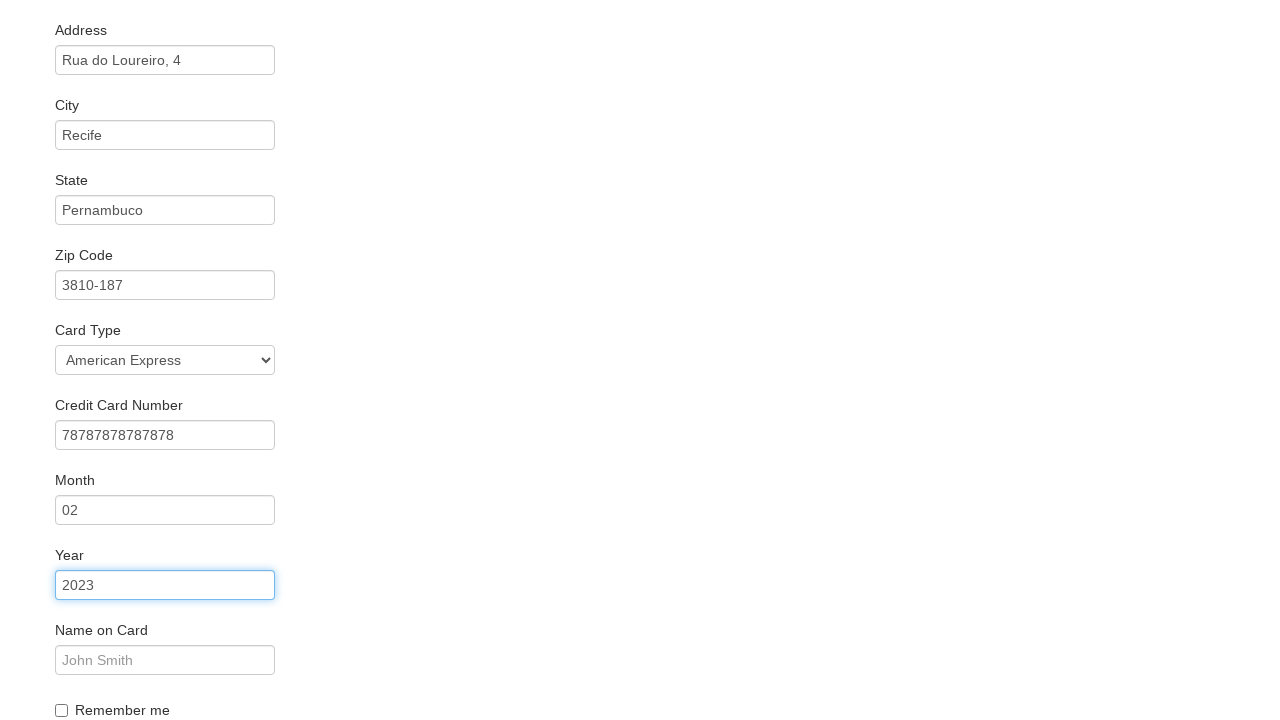

Clicked name on card field at (165, 660) on #nameOnCard
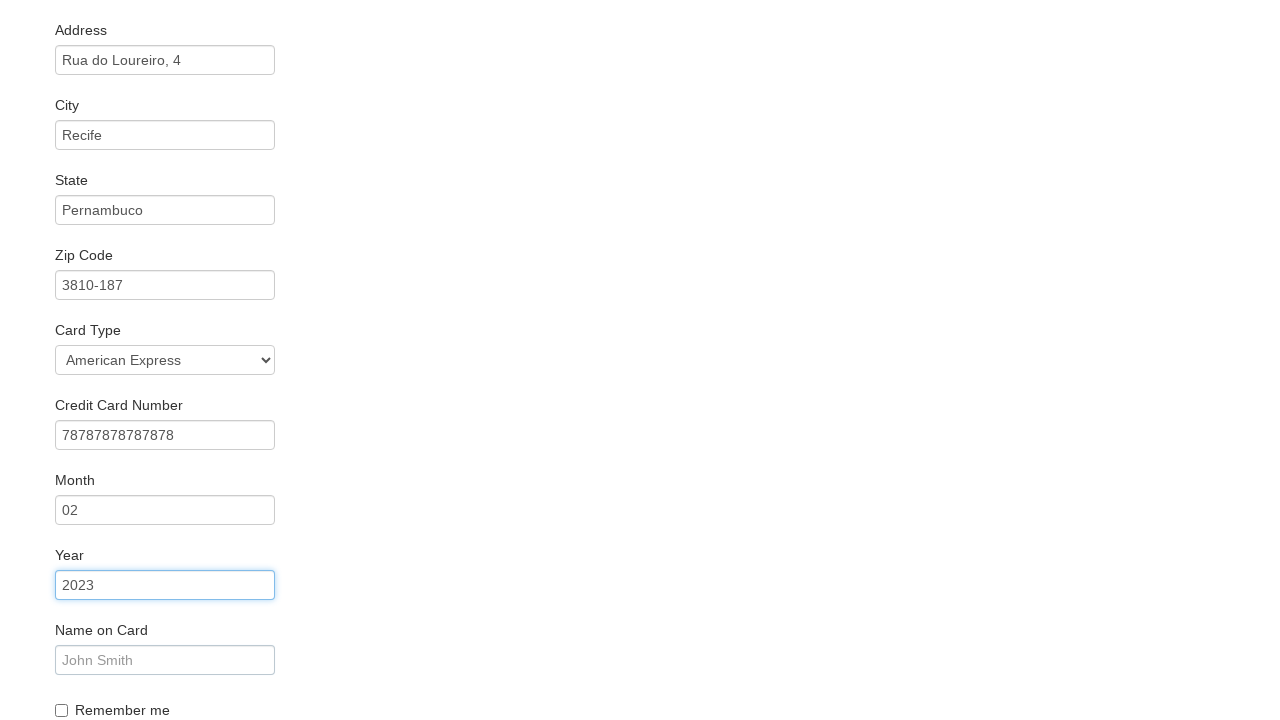

Filled name on card as 'Thiago S. Brasil' on #nameOnCard
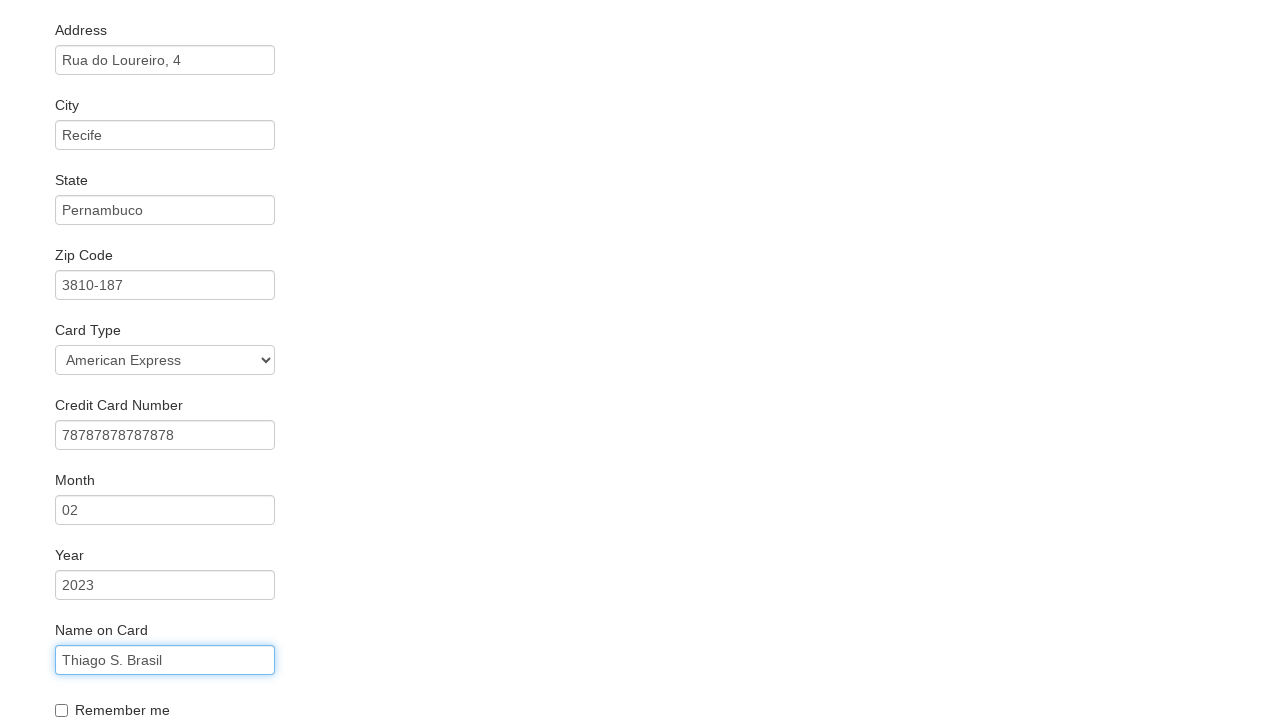

Checked remember me checkbox at (640, 708) on .checkbox
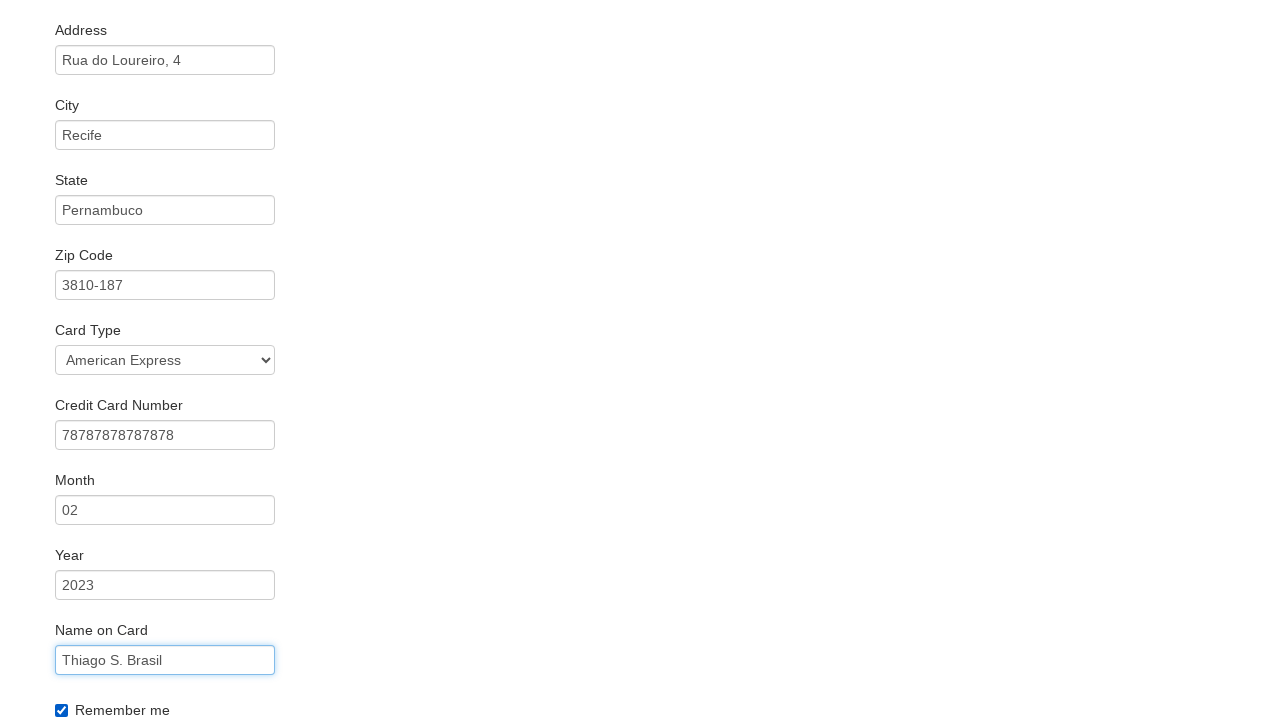

Submitted purchase at (118, 685) on .btn-primary
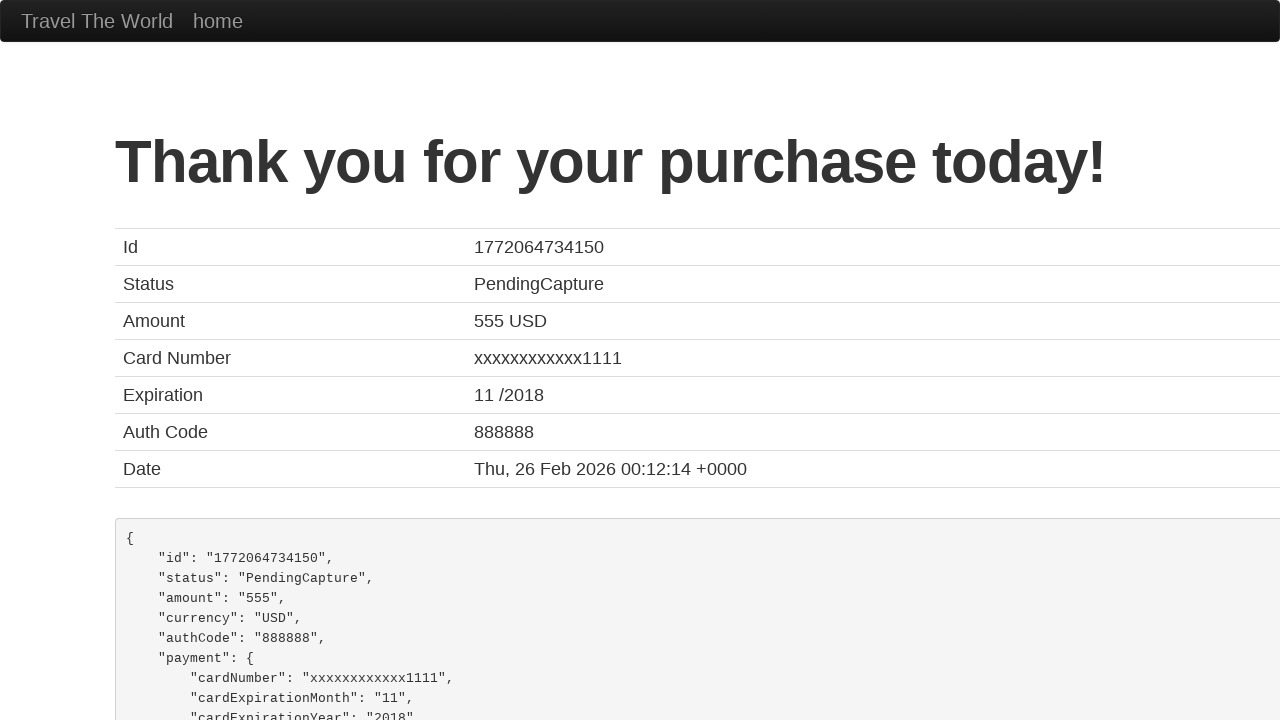

Confirmation page loaded
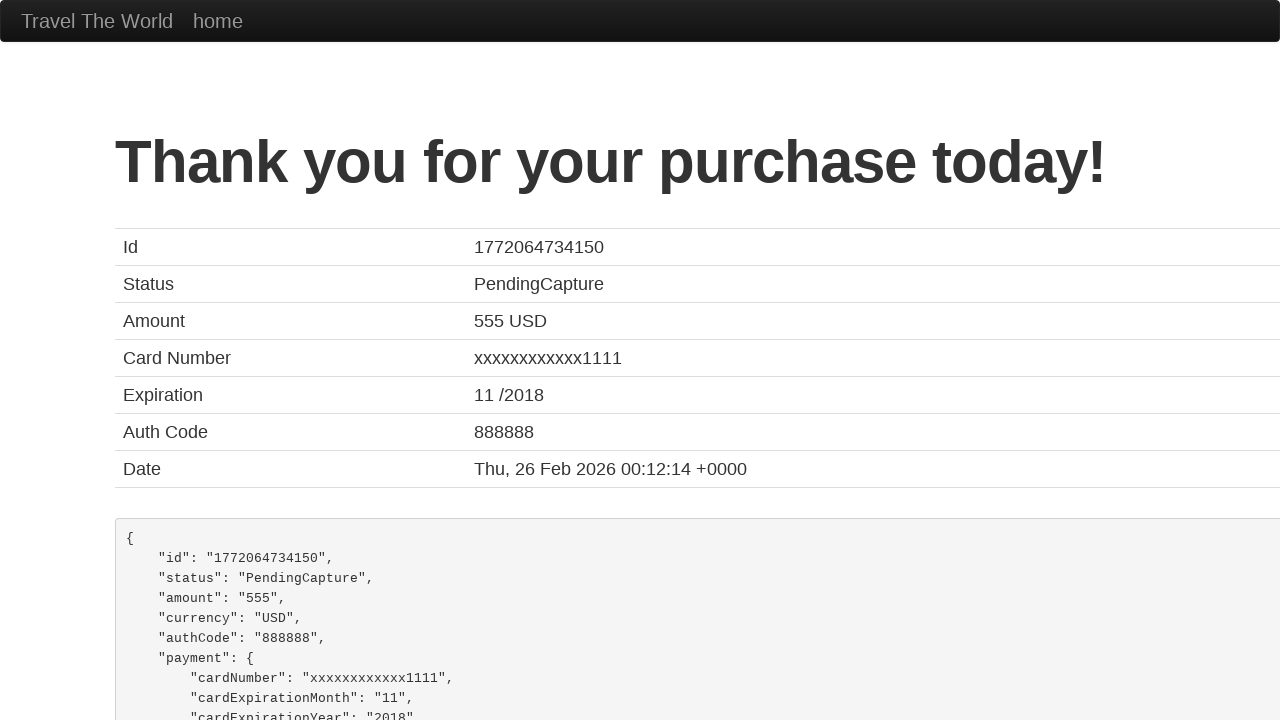

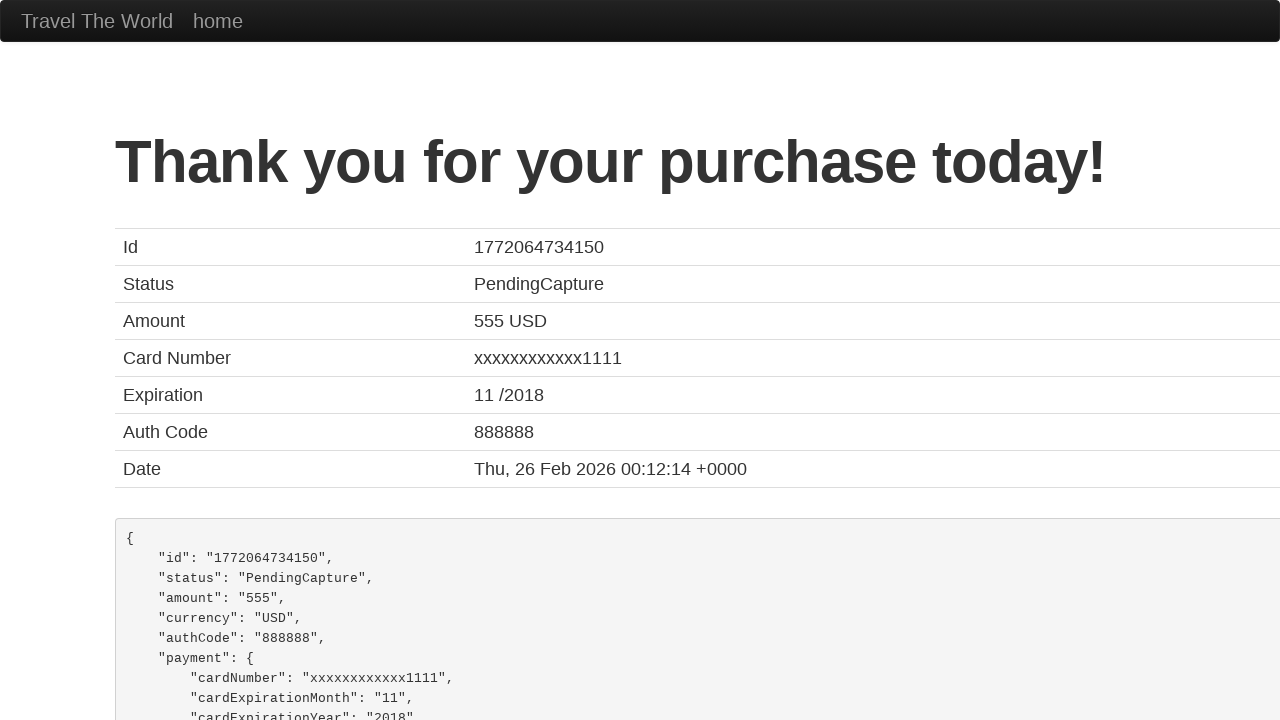